Navigates to the Skybags website homepage and verifies it loads successfully

Starting URL: https://skybags.co.in/

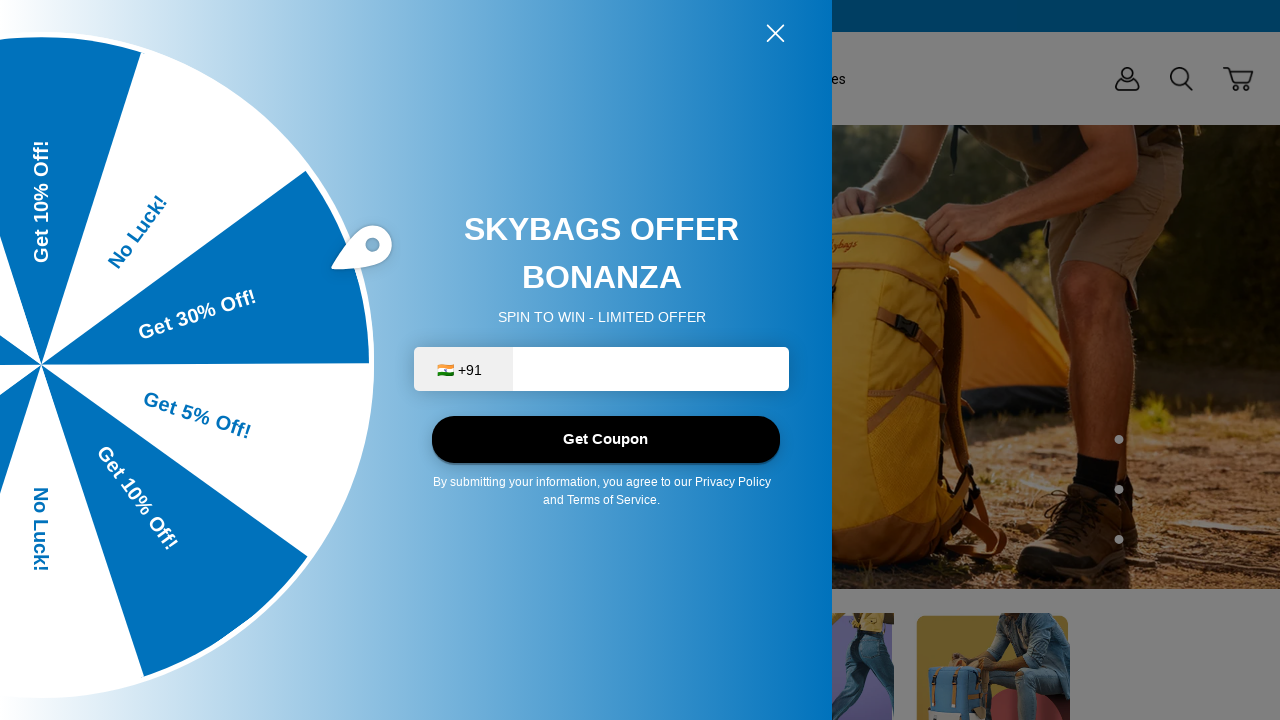

Waited for page to reach networkidle state
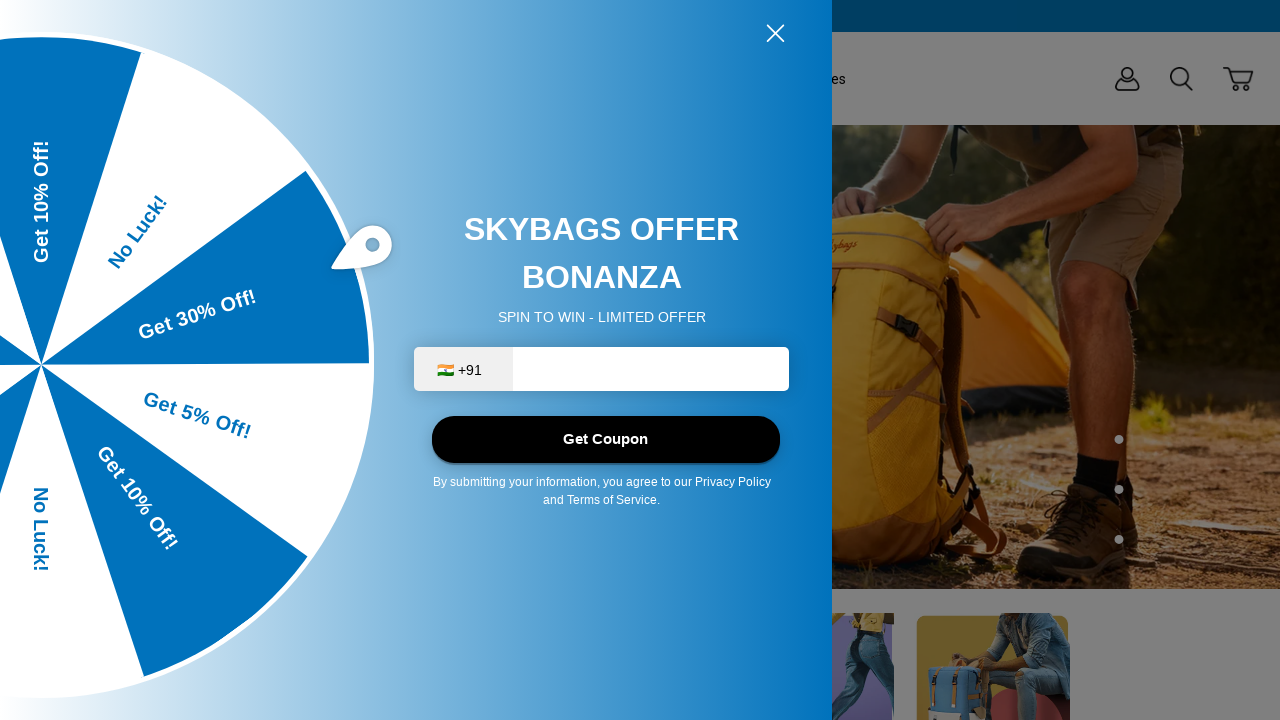

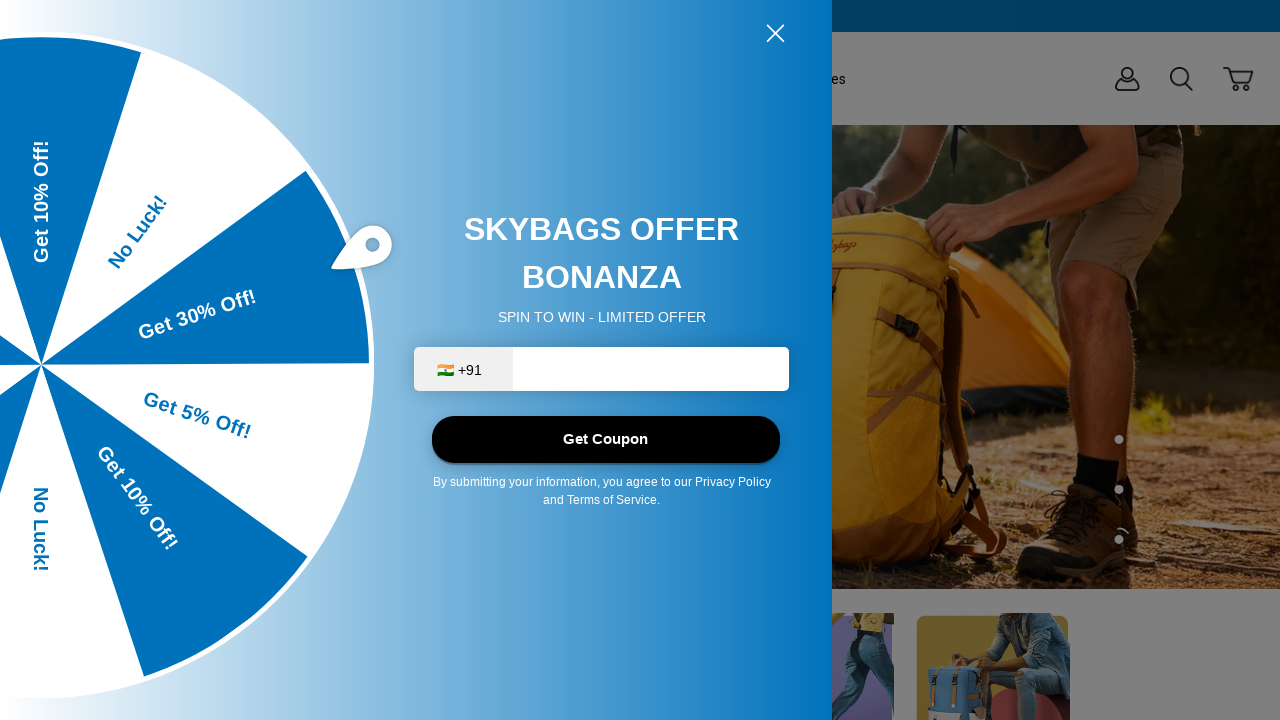